Tests registration form submission by filling in first name, last name, and email fields, then verifying successful registration message

Starting URL: http://suninjuly.github.io/registration1.html

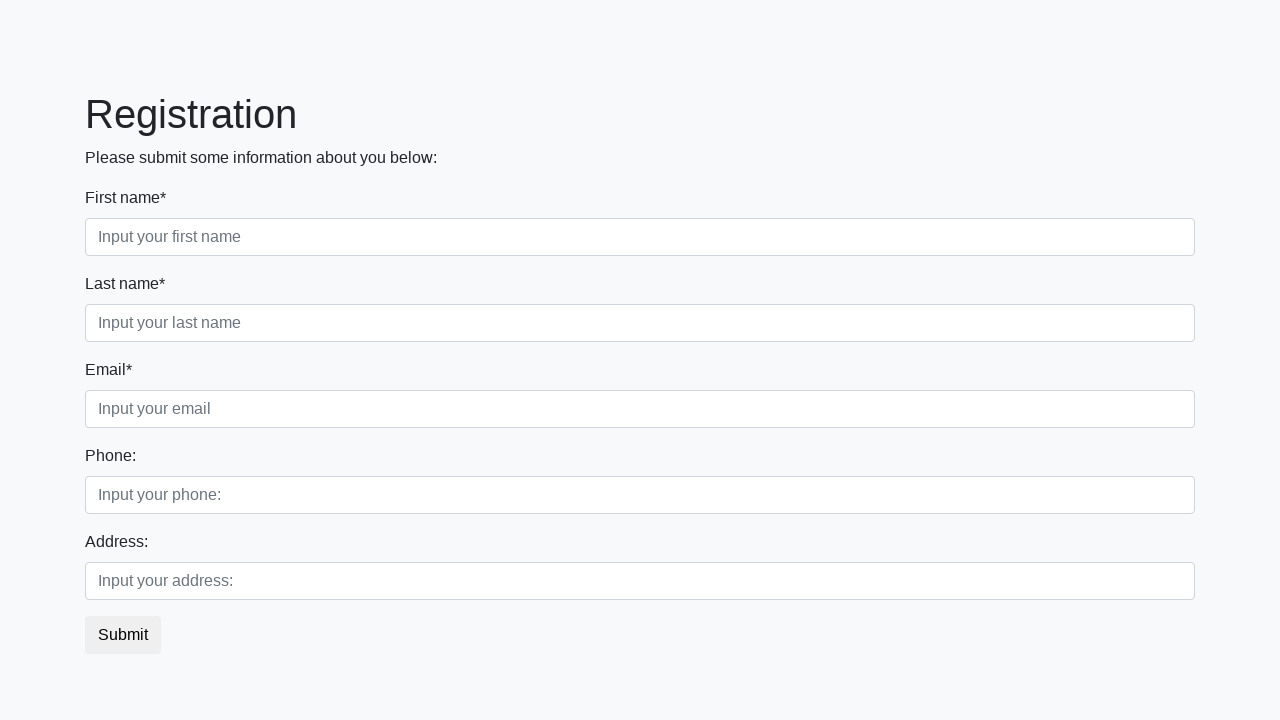

Filled first name field with 'Ivan' on .first_block .form-control.first
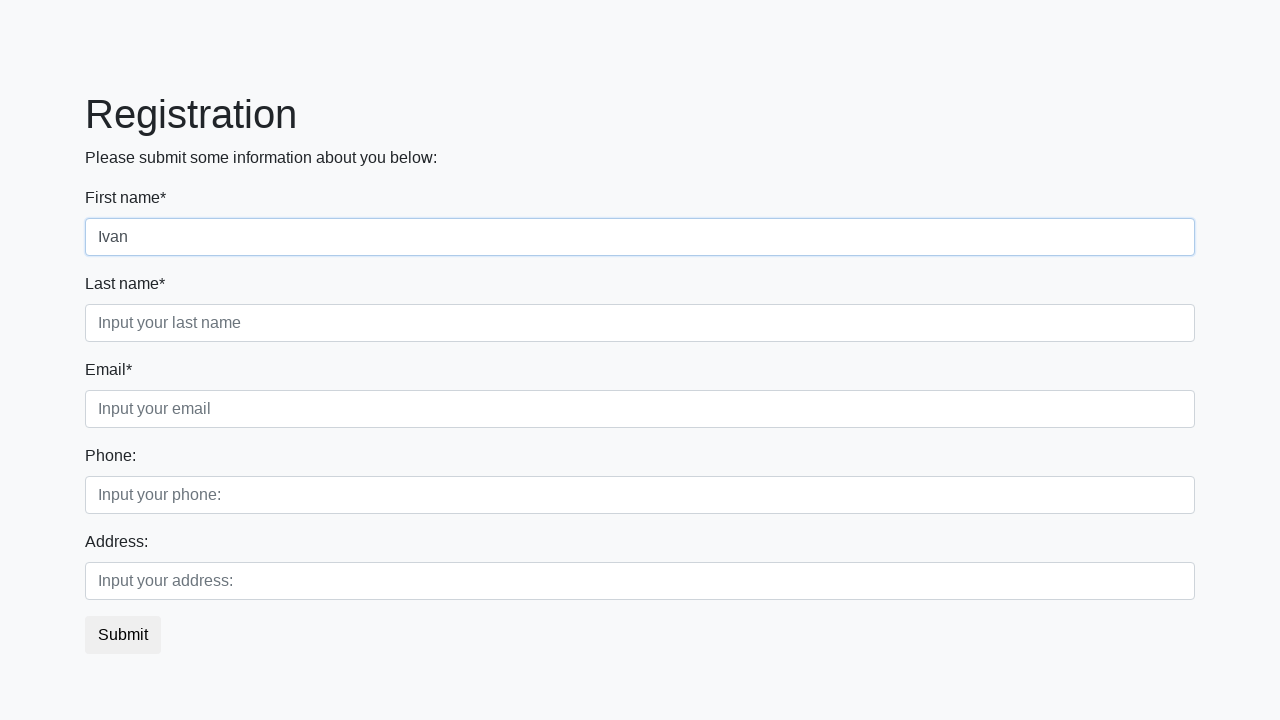

Filled last name field with 'Petrov' on .first_block .form-control.second
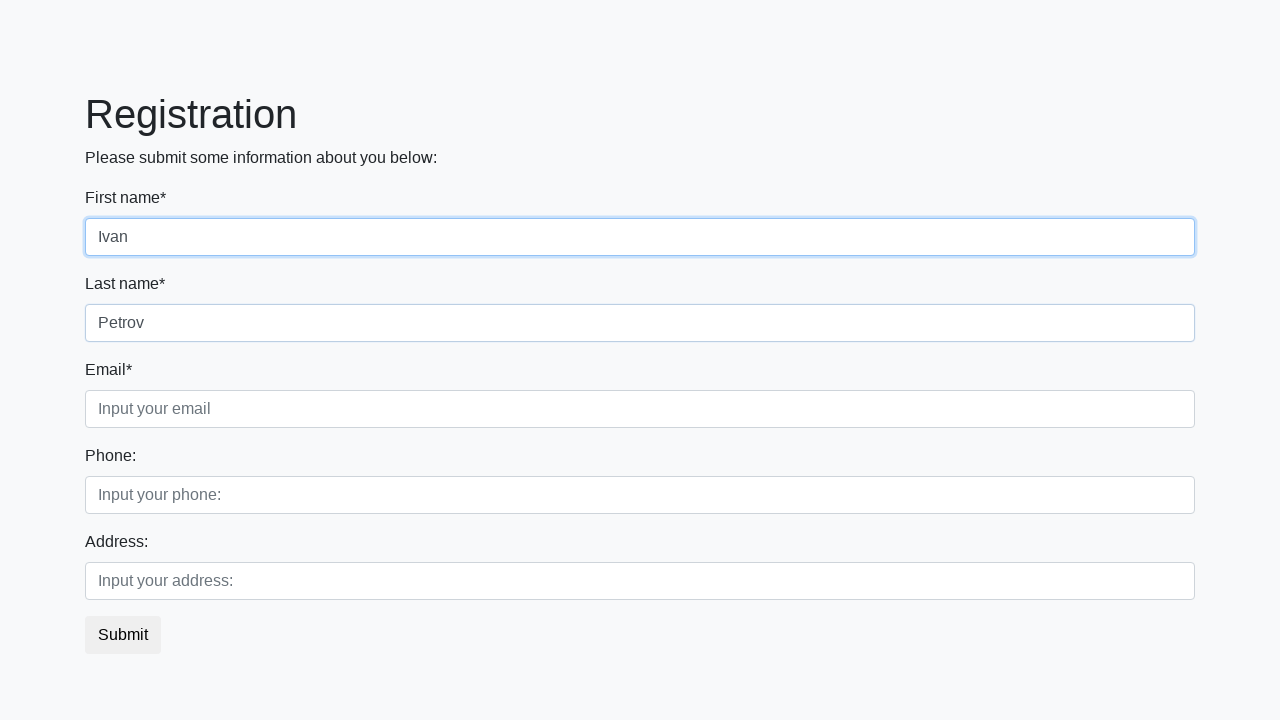

Filled email field with 'test@example.com' on .first_block .form-control.third
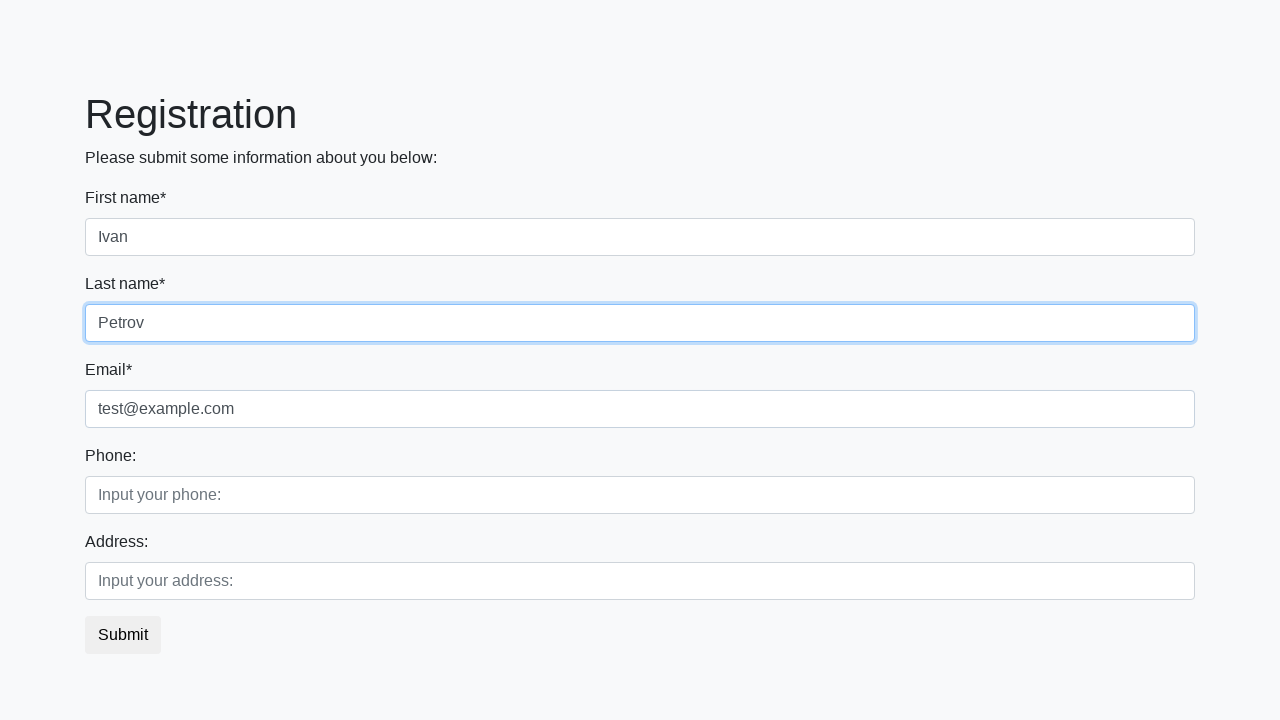

Clicked submit button to register at (123, 635) on button.btn
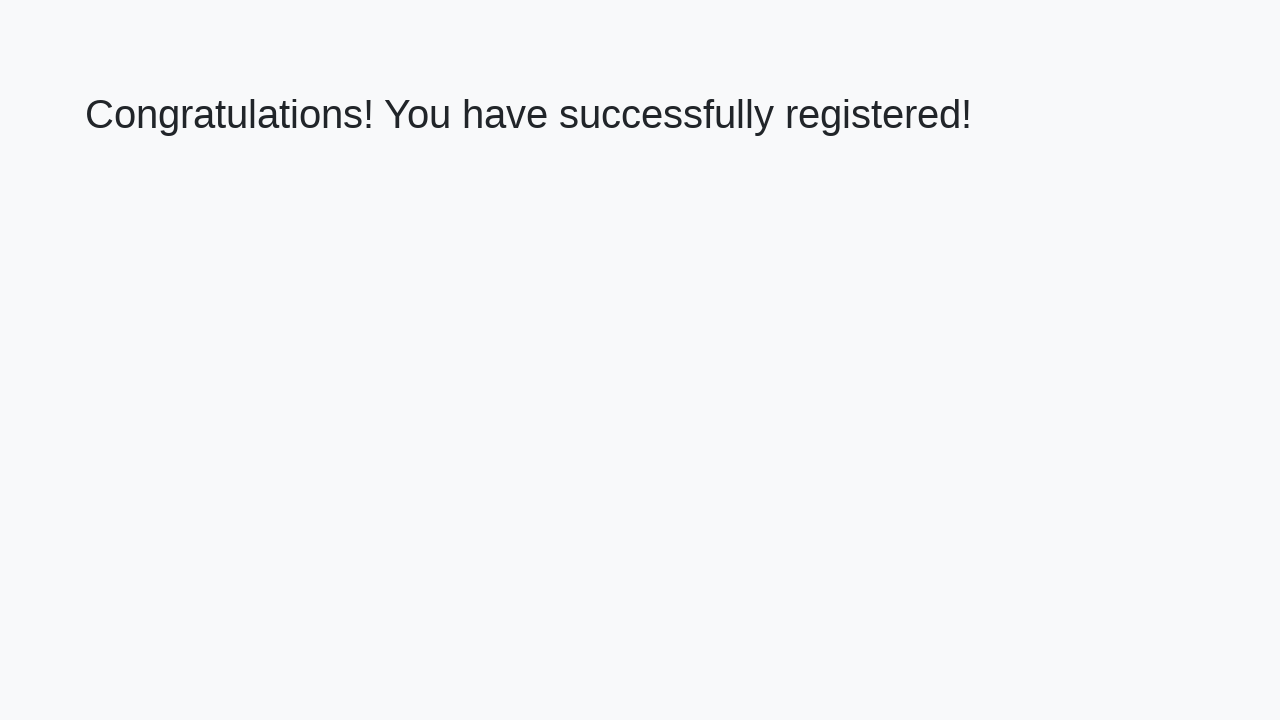

Success page loaded with heading element visible
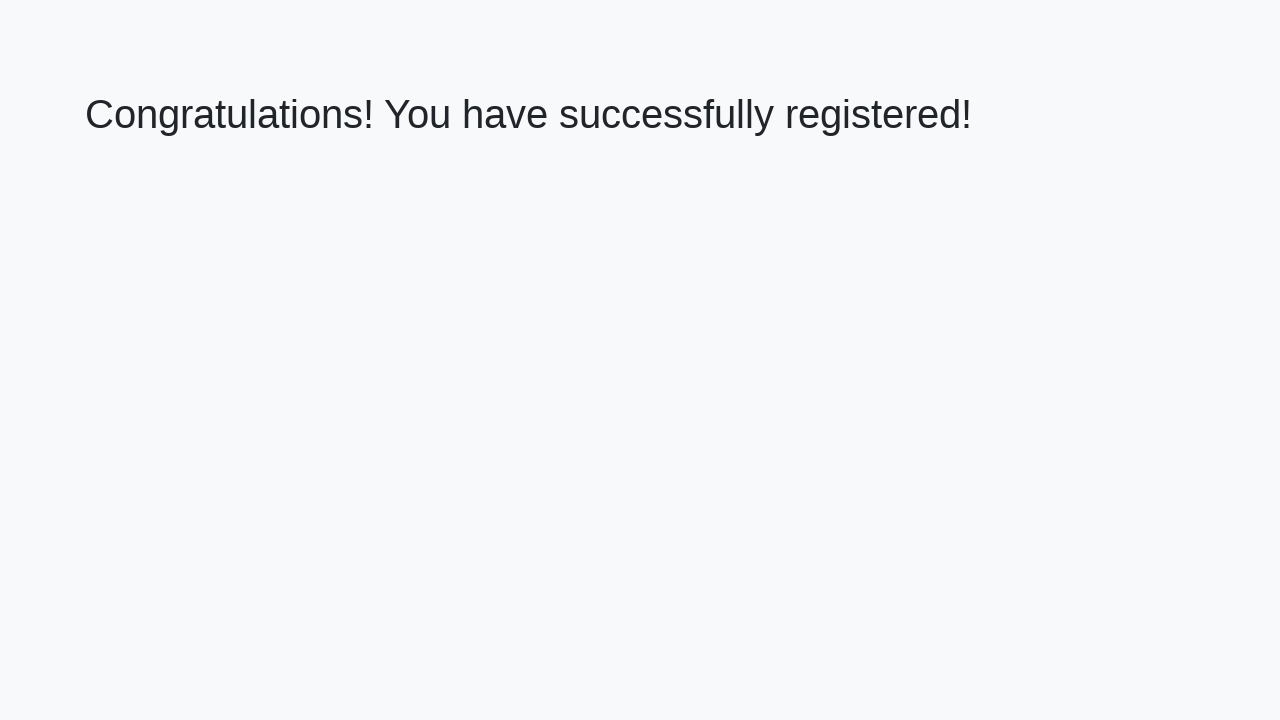

Retrieved heading text: 'Congratulations! You have successfully registered!'
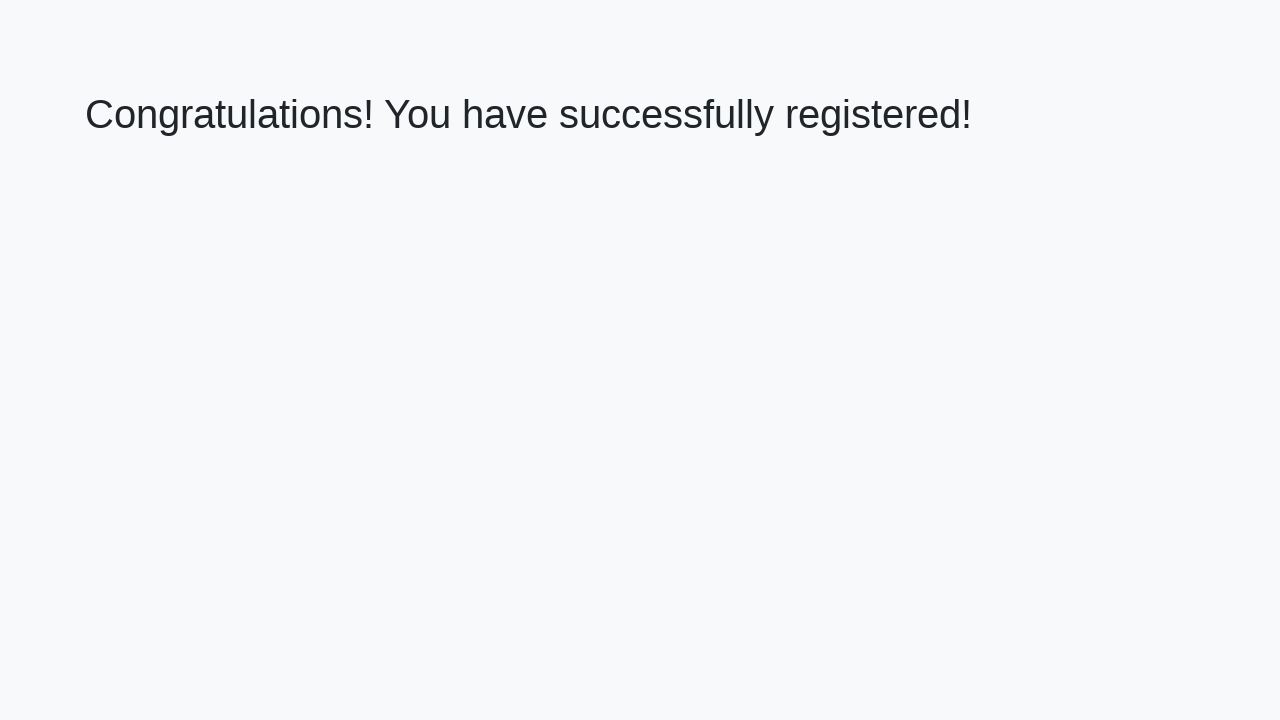

Verified successful registration message
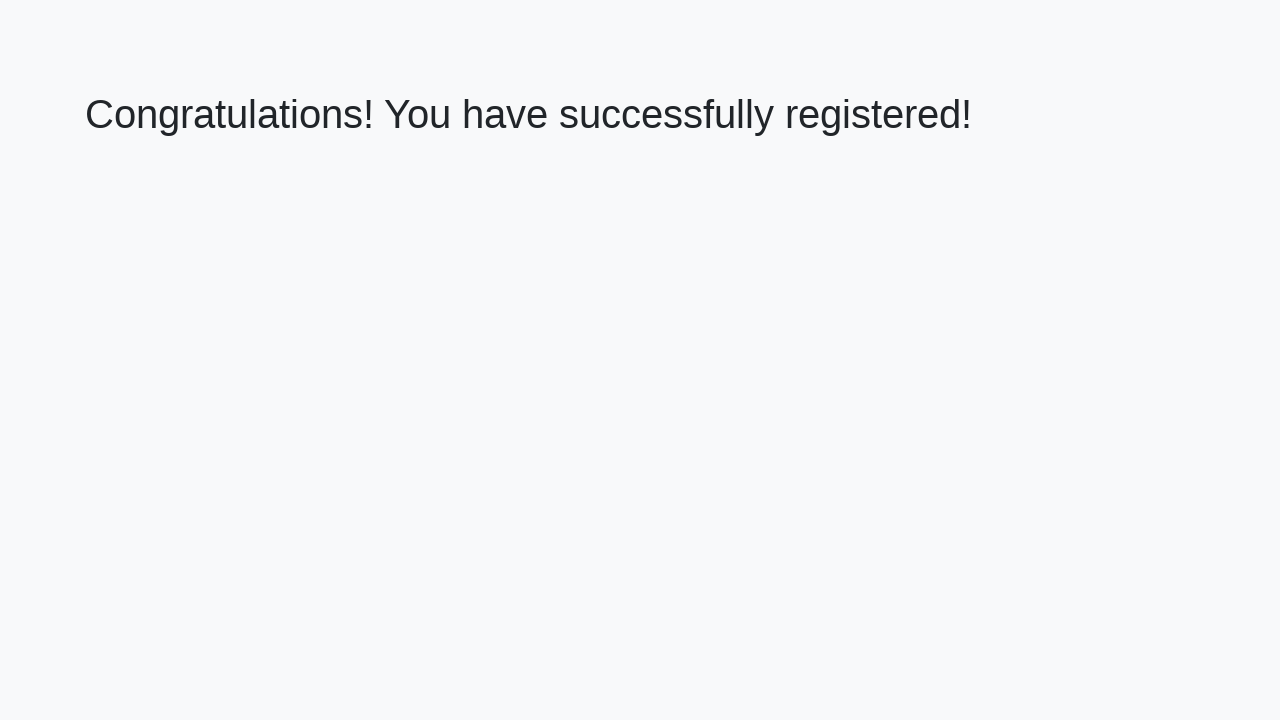

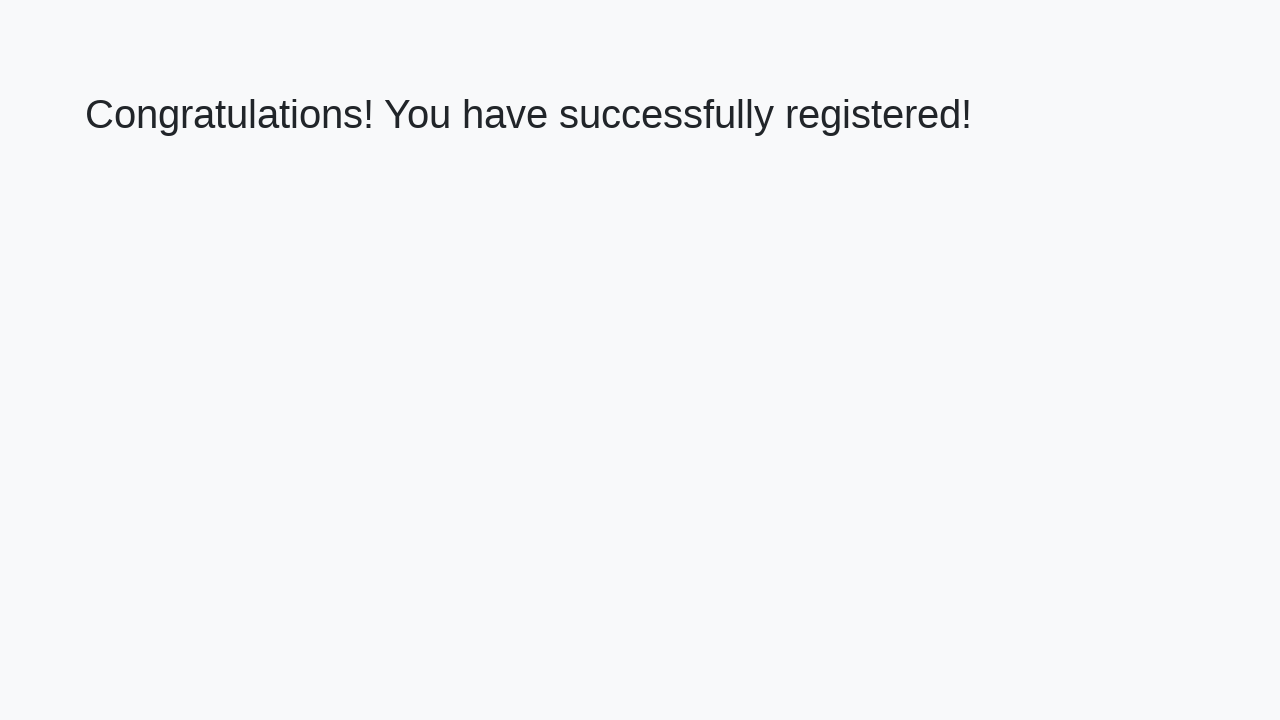